Tests handling of JavaScript alert dialogs by setting up an alert handler and clicking a button that triggers an alert

Starting URL: https://rahulshettyacademy.com/AutomationPractice/

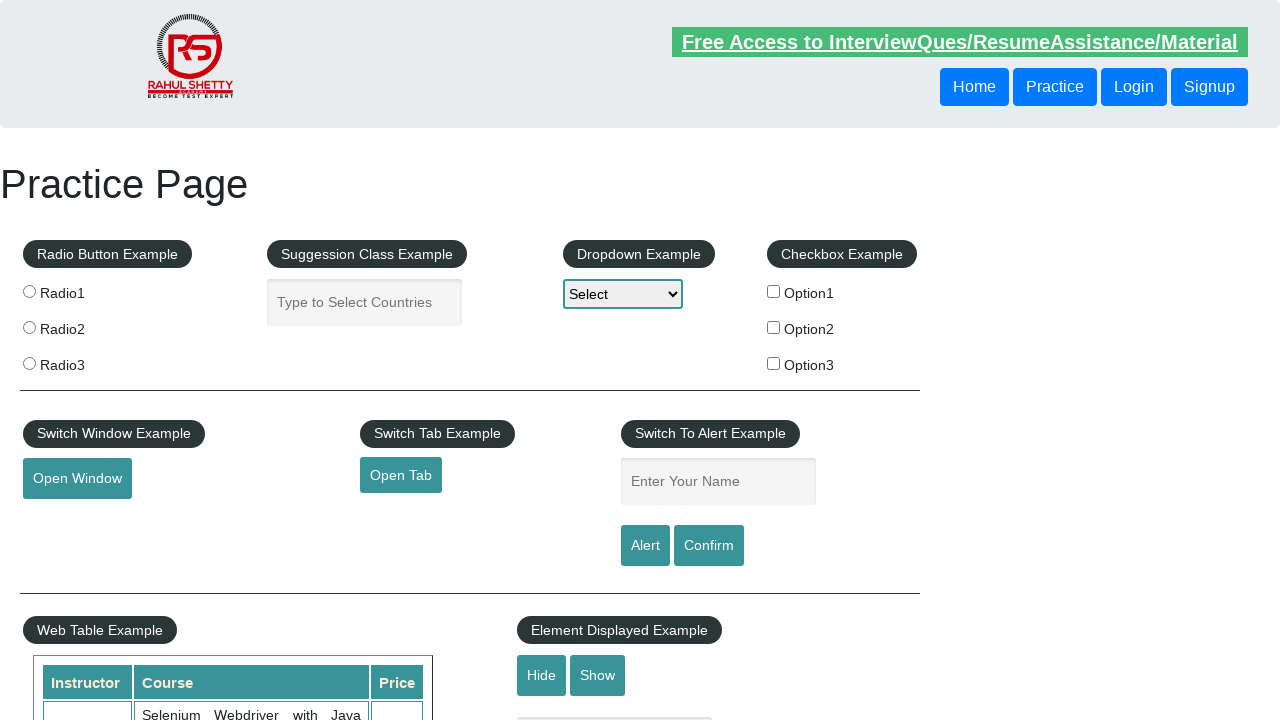

Set up dialog handler to automatically accept alert dialogs
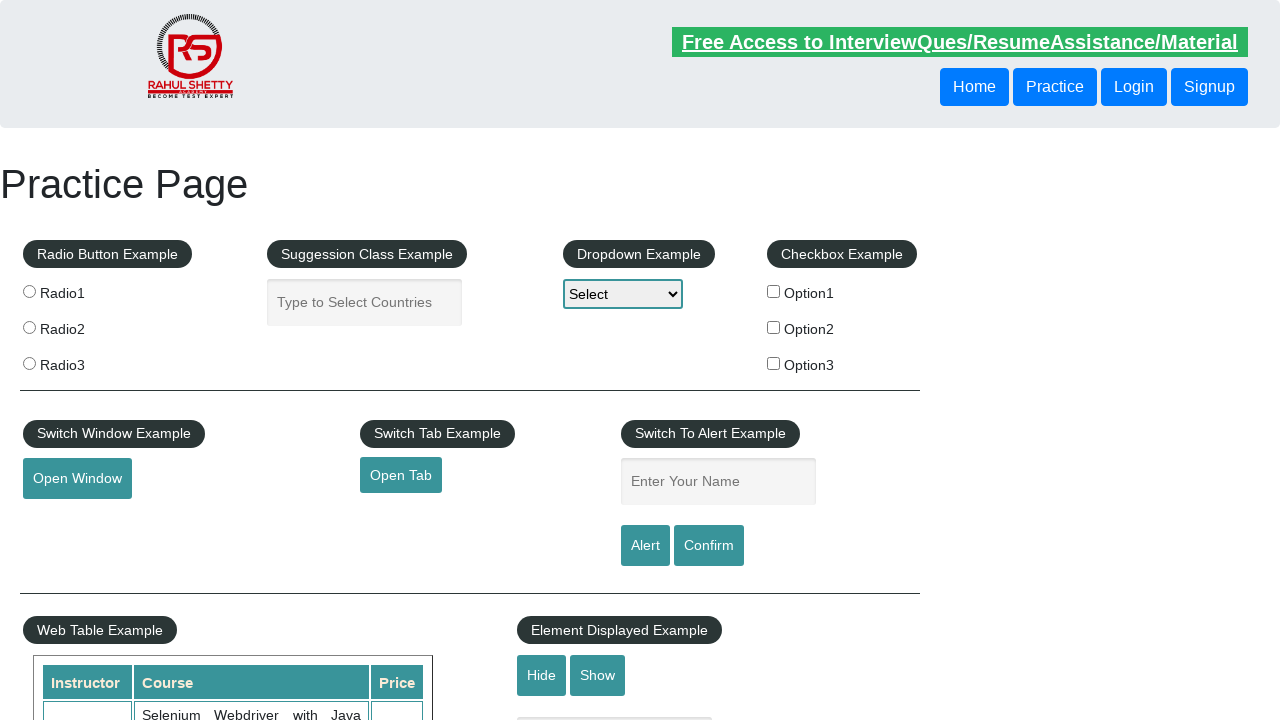

Clicked alert button to trigger JavaScript alert dialog at (645, 546) on #alertbtn
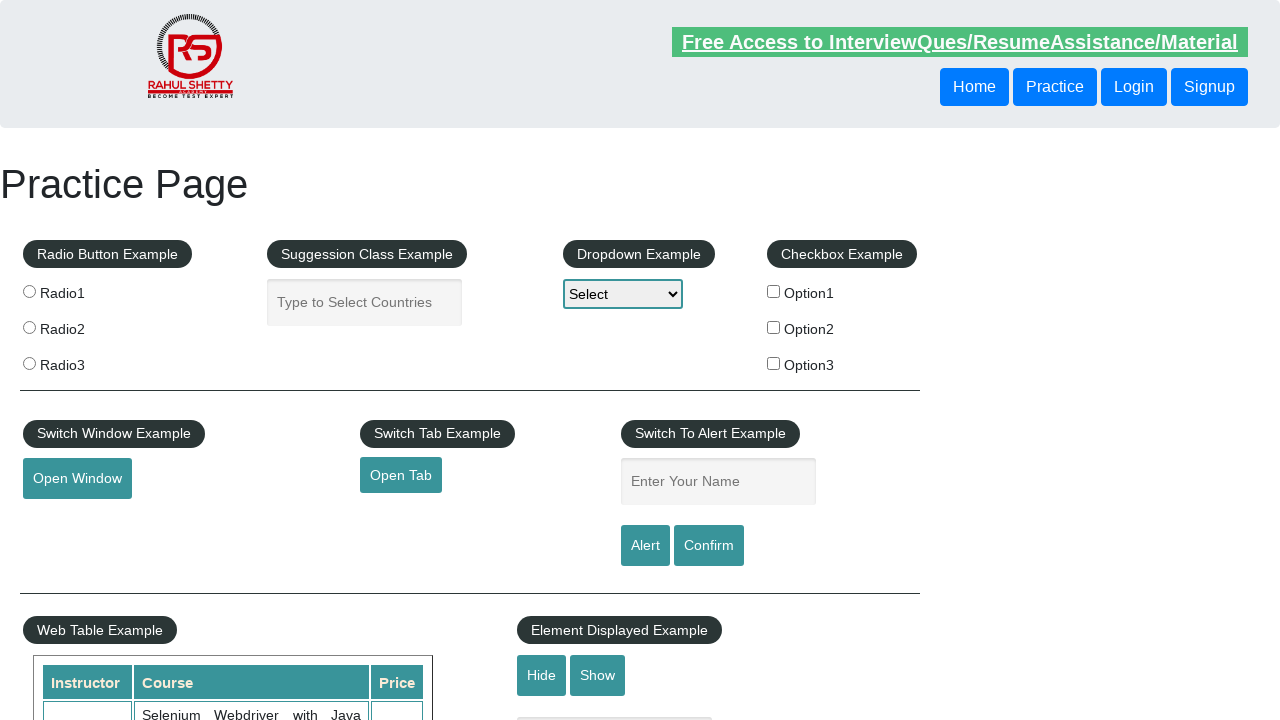

Waited for page to reach domcontentloaded state after alert handling
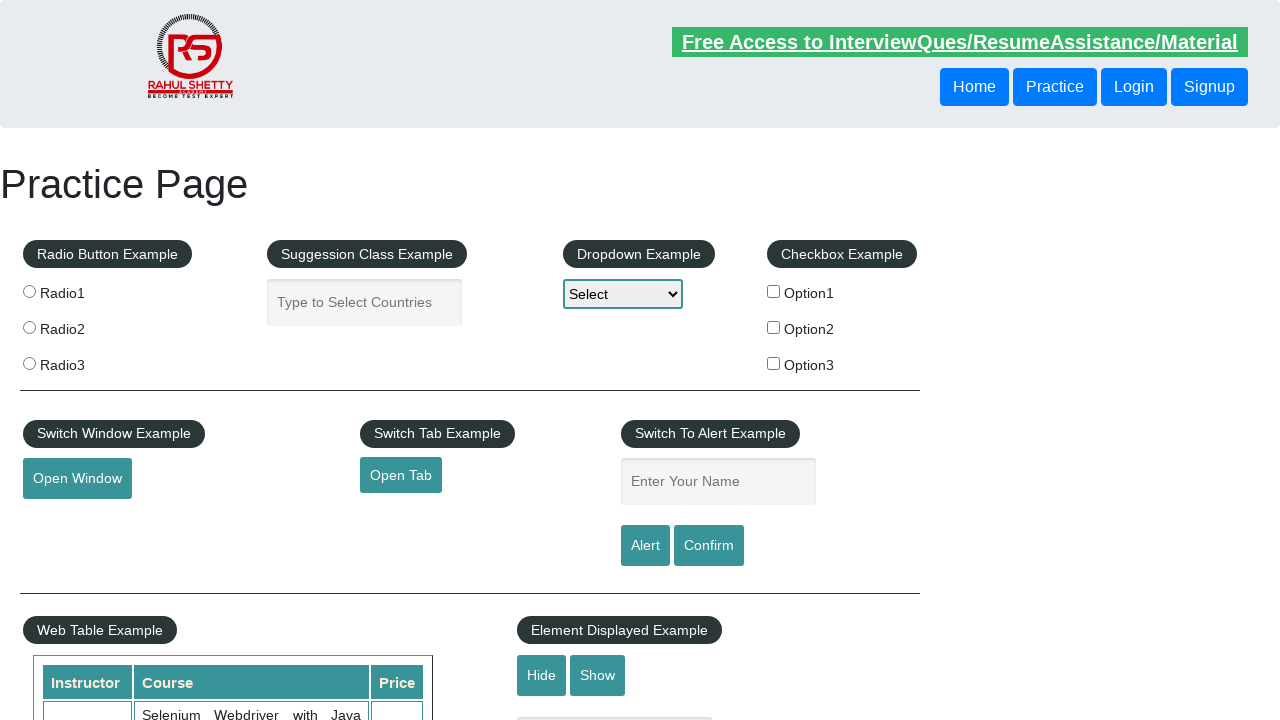

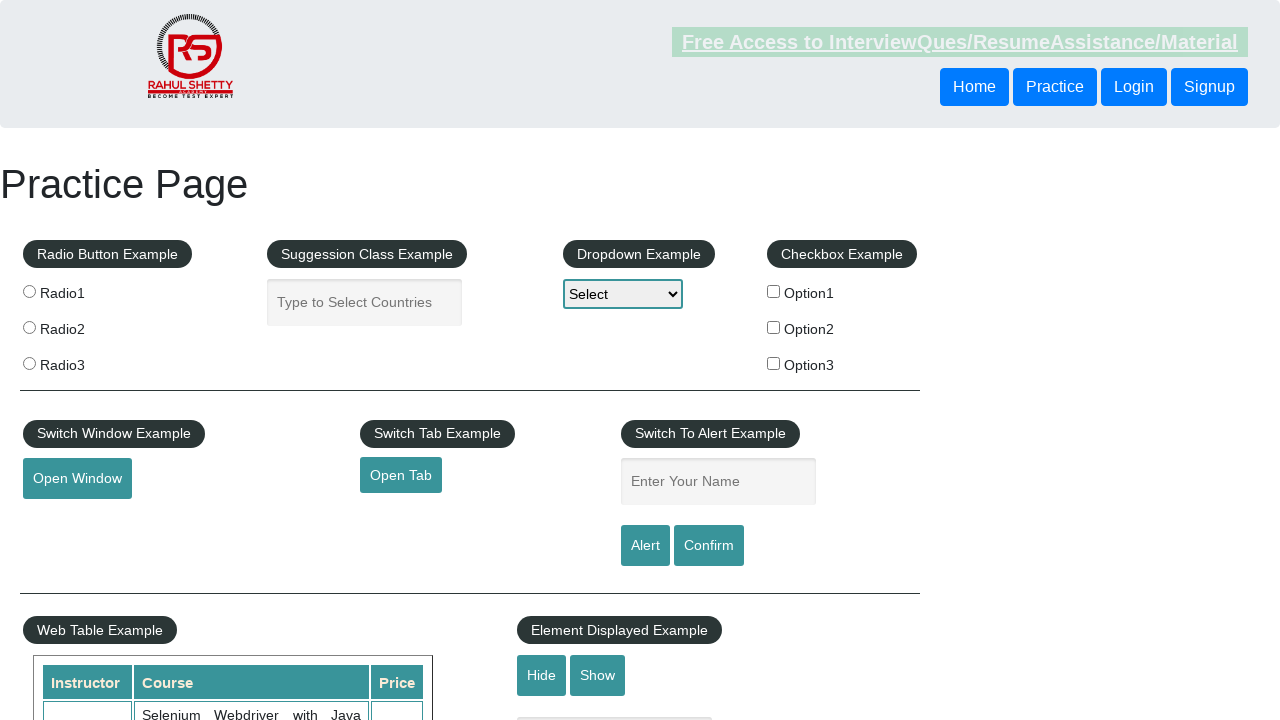